Tests that trailing tabs are removed when saving a todo edit

Starting URL: https://todomvc.com/examples/typescript-angular/#/

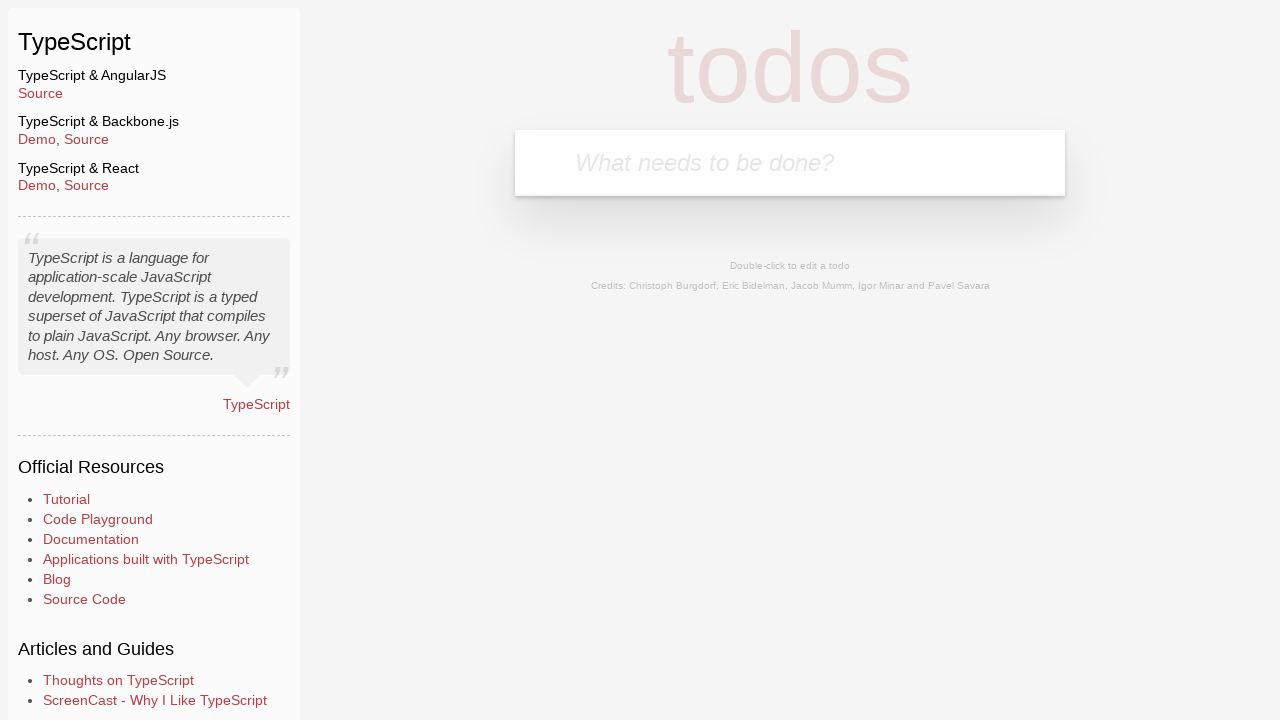

Filled new todo input with 'Lorem' on .new-todo
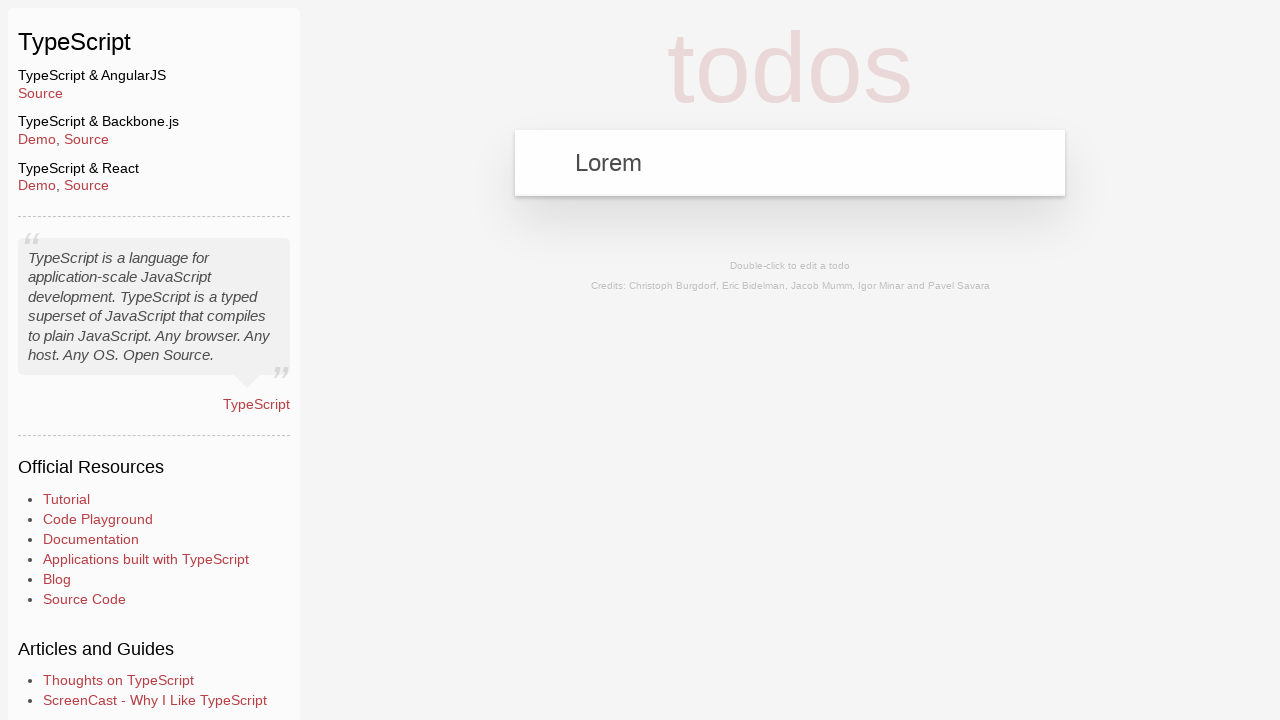

Pressed Enter to create new todo on .new-todo
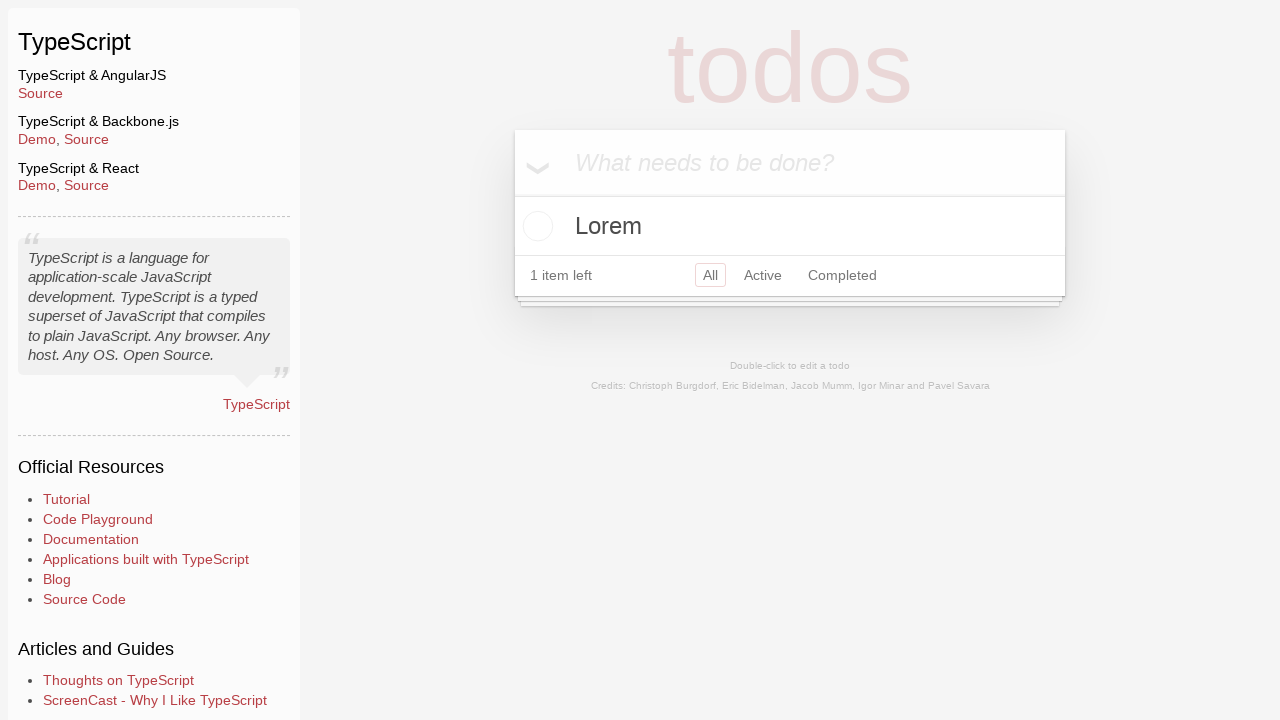

Double-clicked todo item to enter edit mode at (790, 226) on text=Lorem
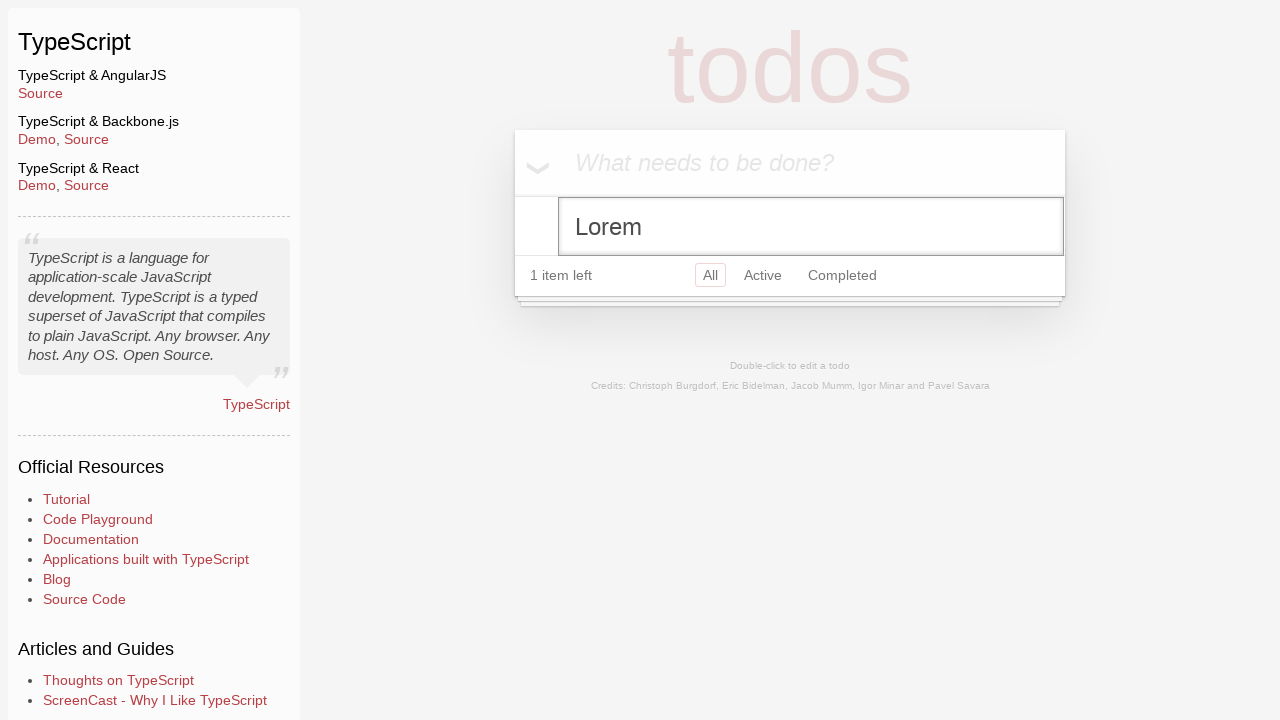

Filled edit field with 'Ipsum' followed by trailing tabs on .edit
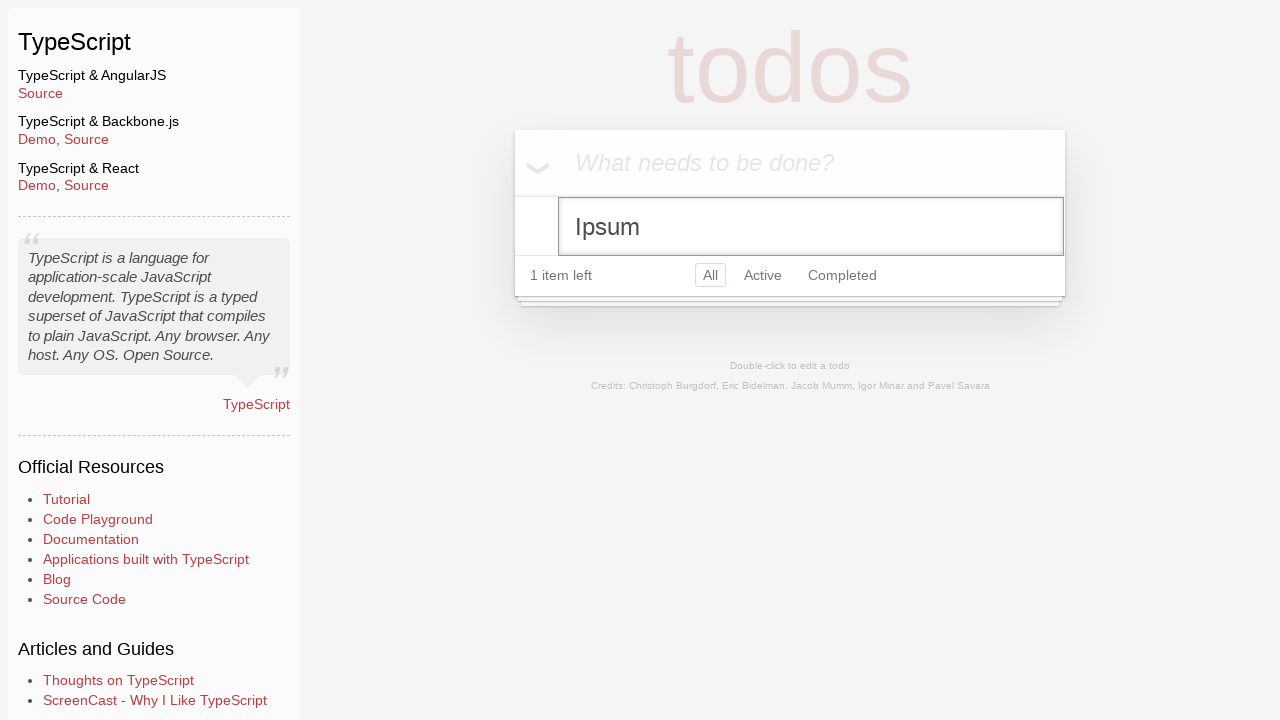

Blurred edit field to save changes
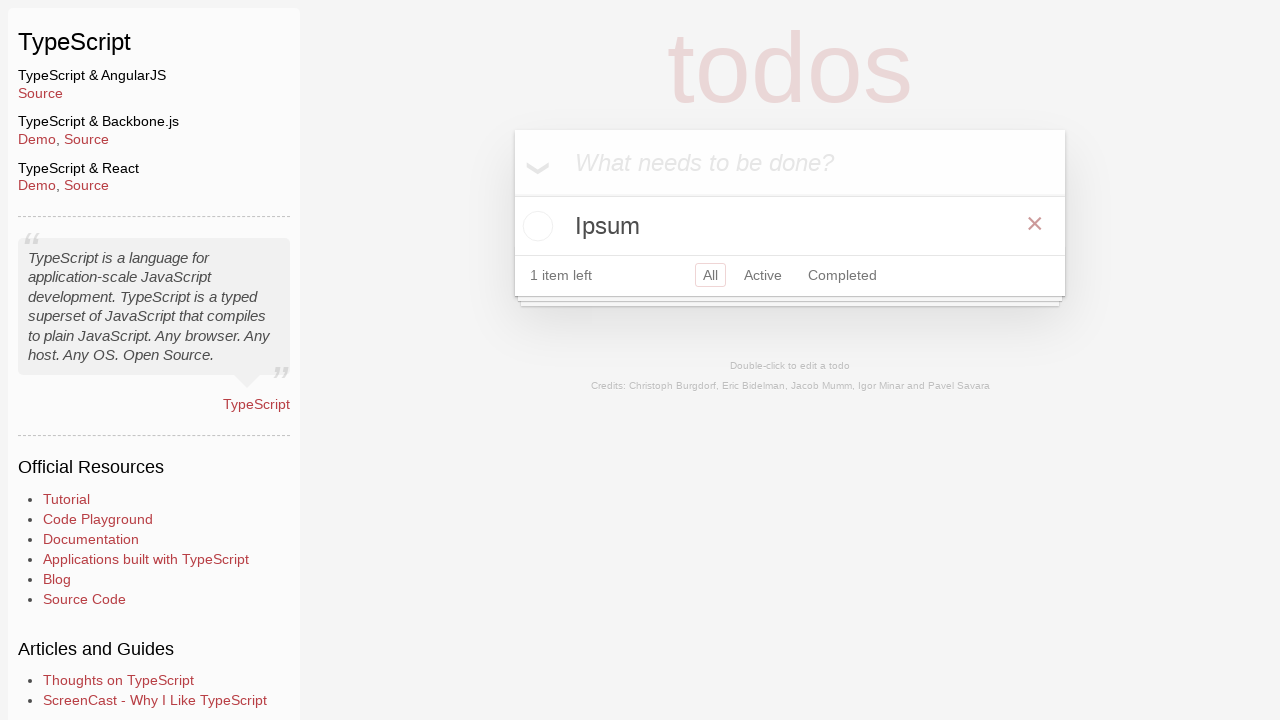

Verified that trailing tabs were removed and 'Ipsum' text is visible
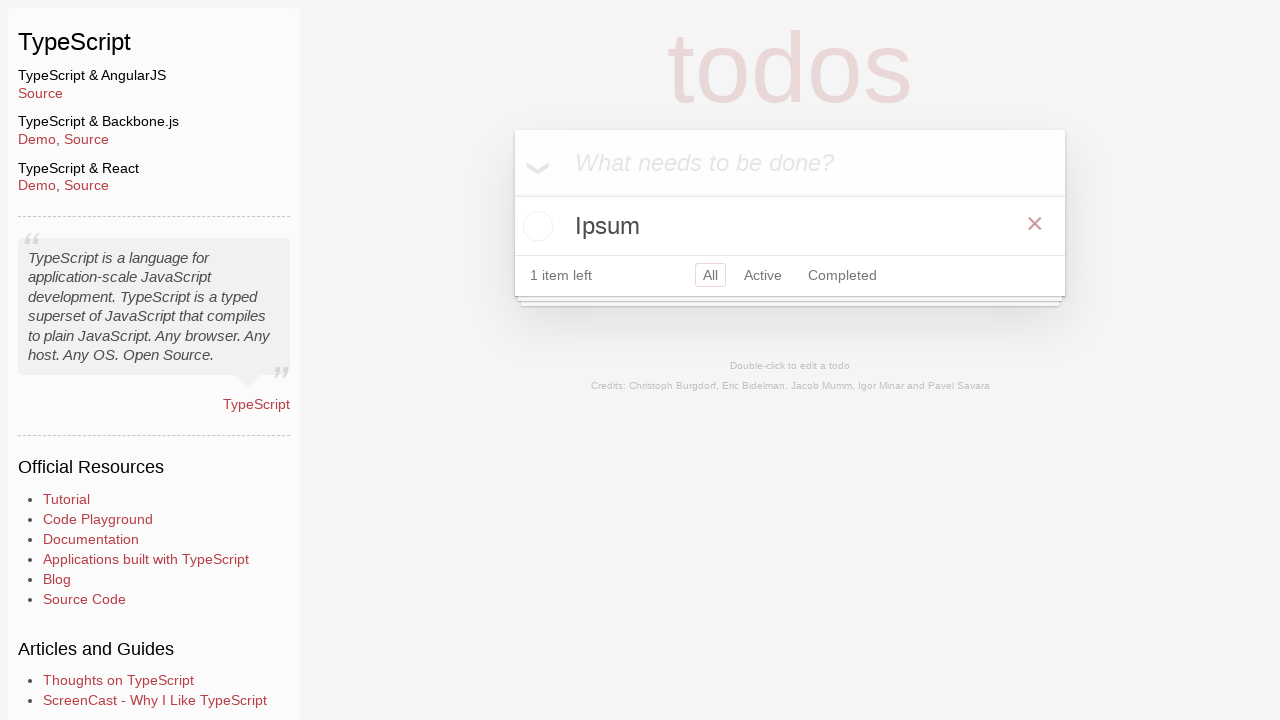

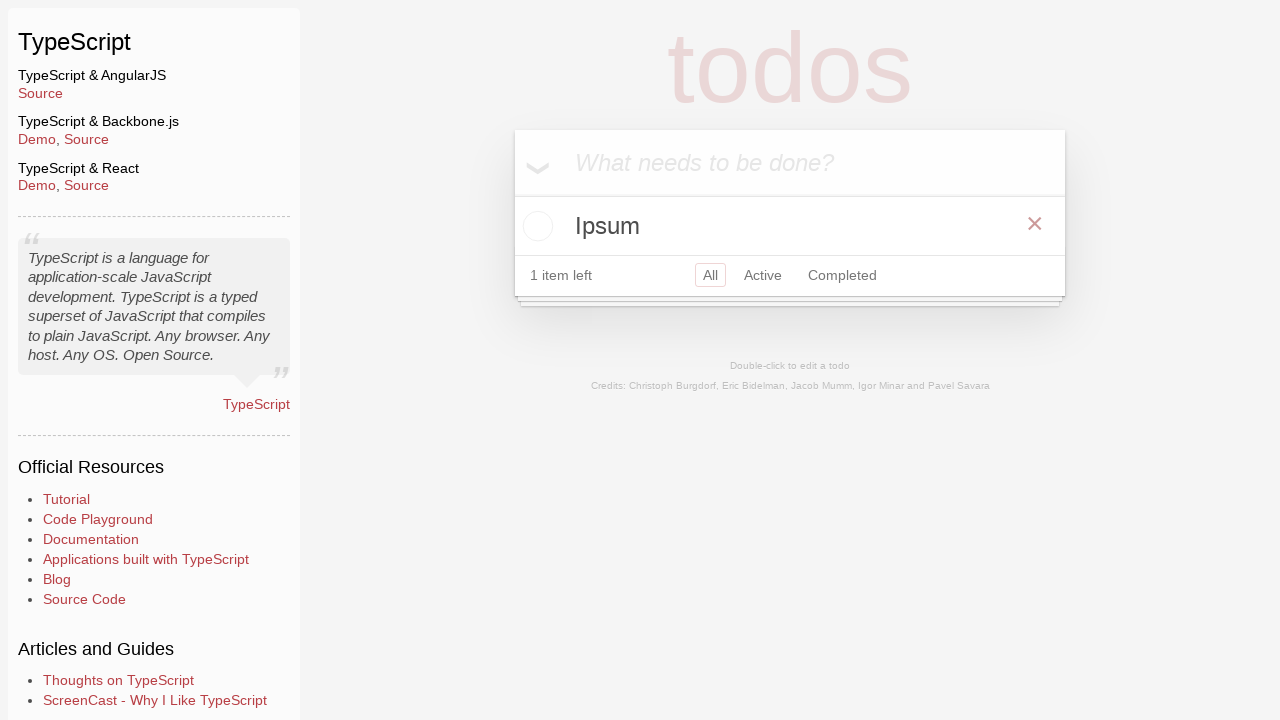